Navigates to PC Richard's website homepage and maximizes the browser window to verify the site loads correctly.

Starting URL: https://www.pcrichard.com/

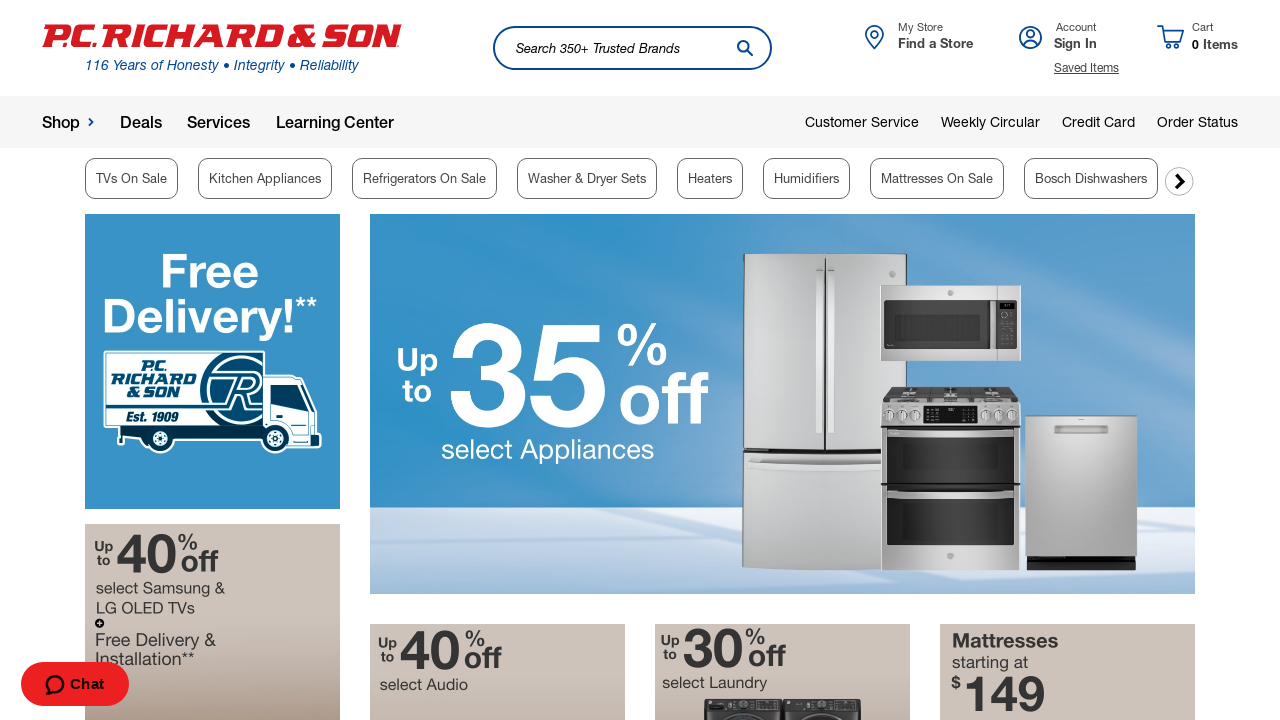

Waited for page to reach domcontentloaded state
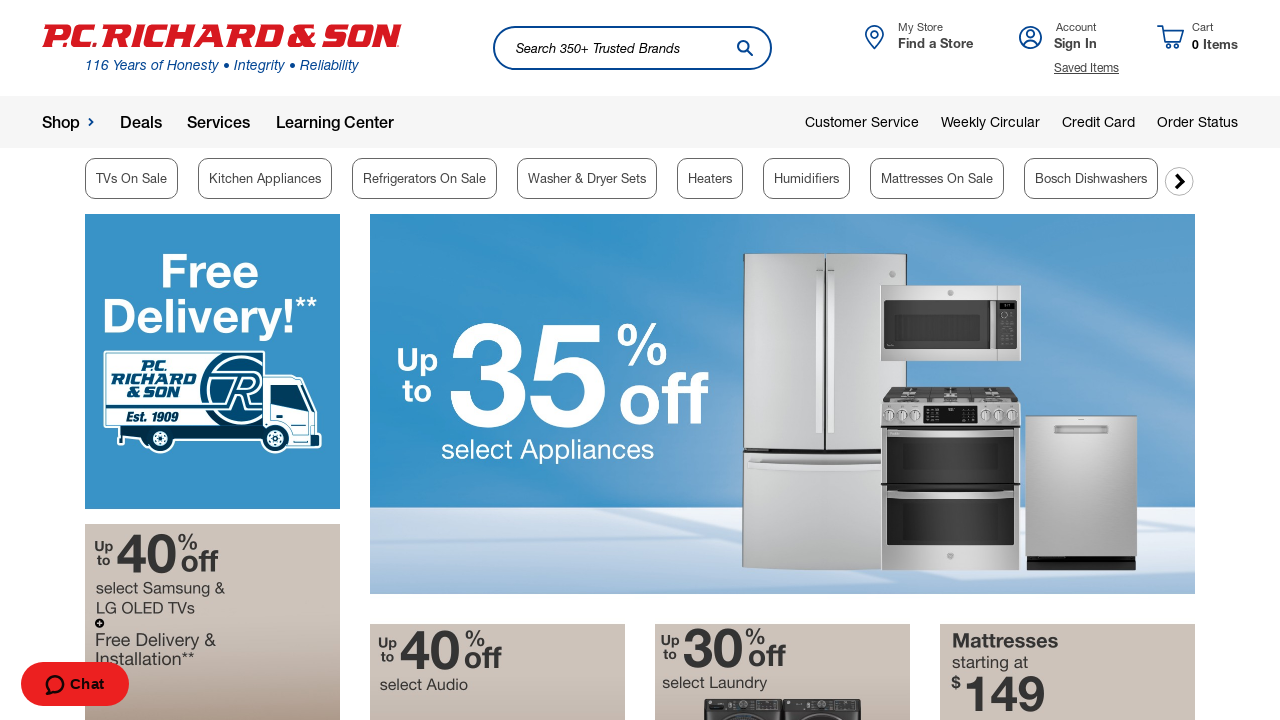

Set viewport to 1920x1080 to maximize browser window
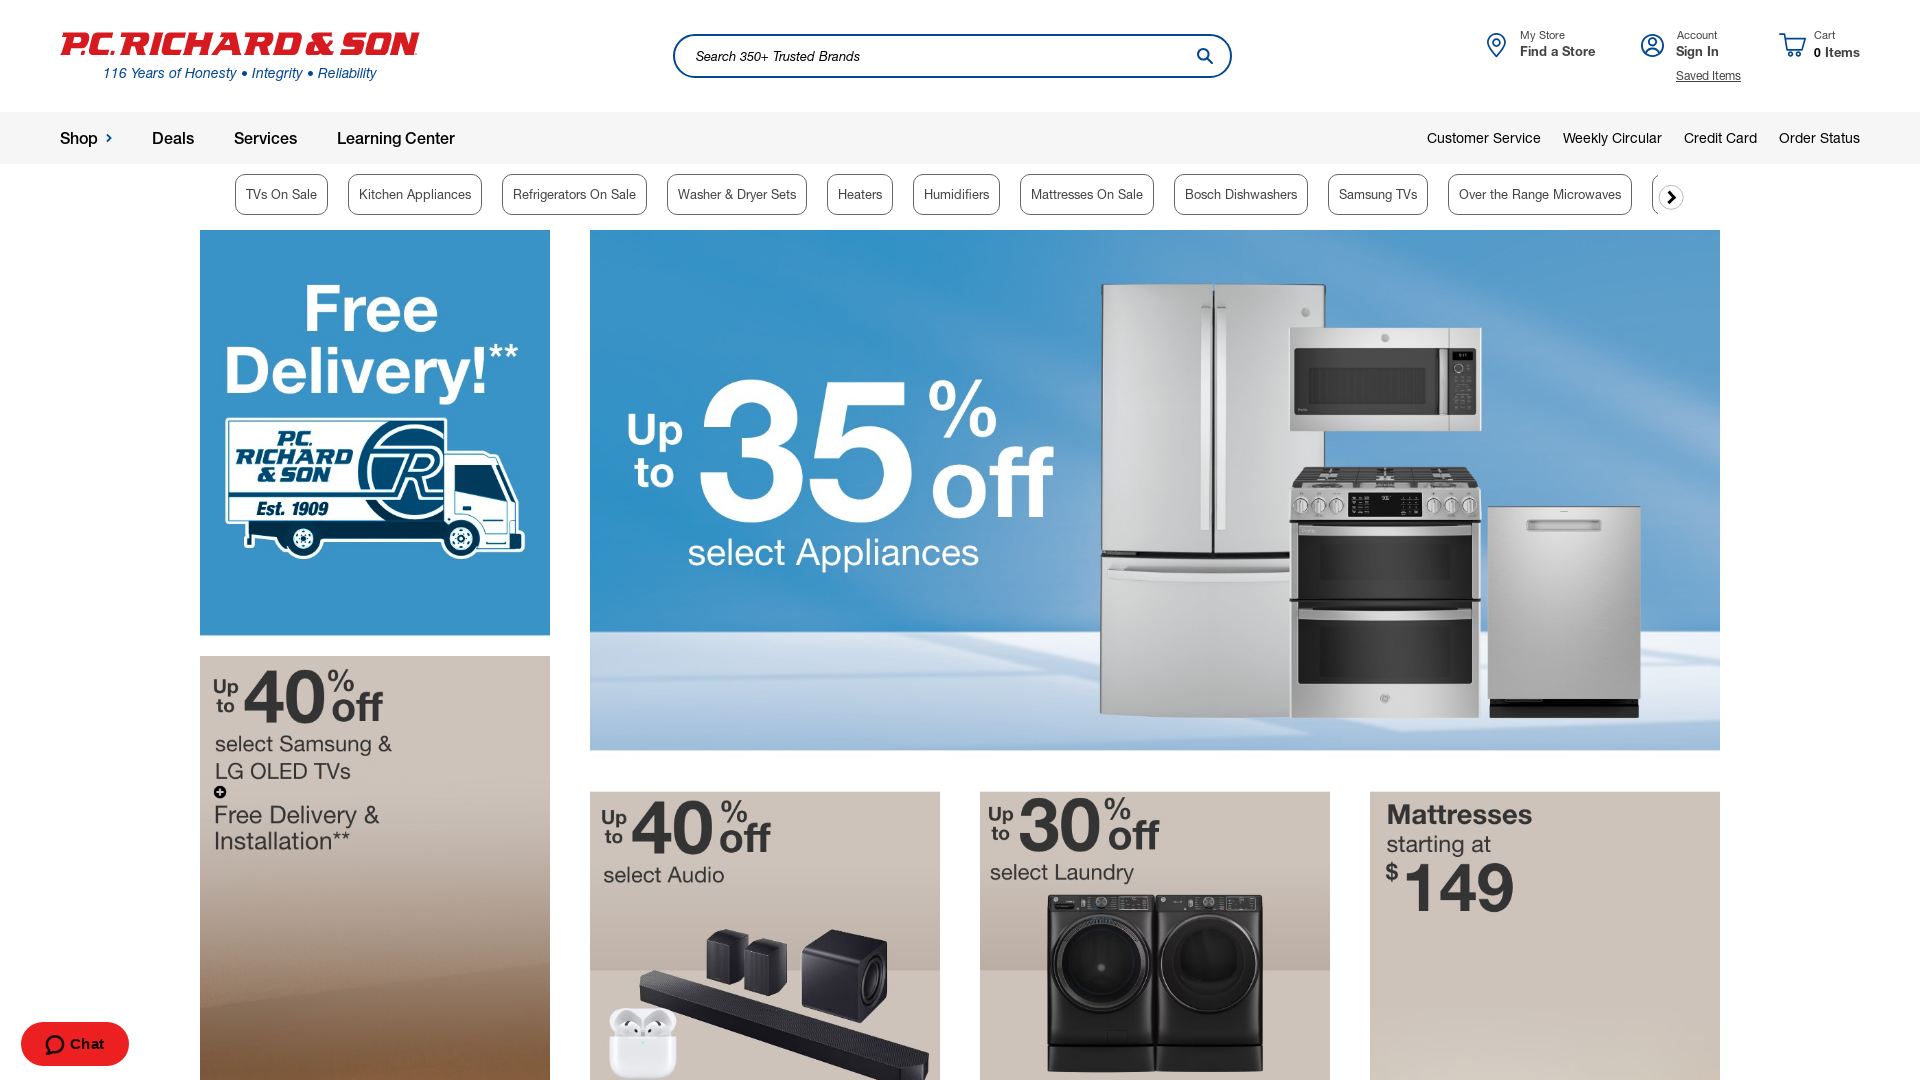

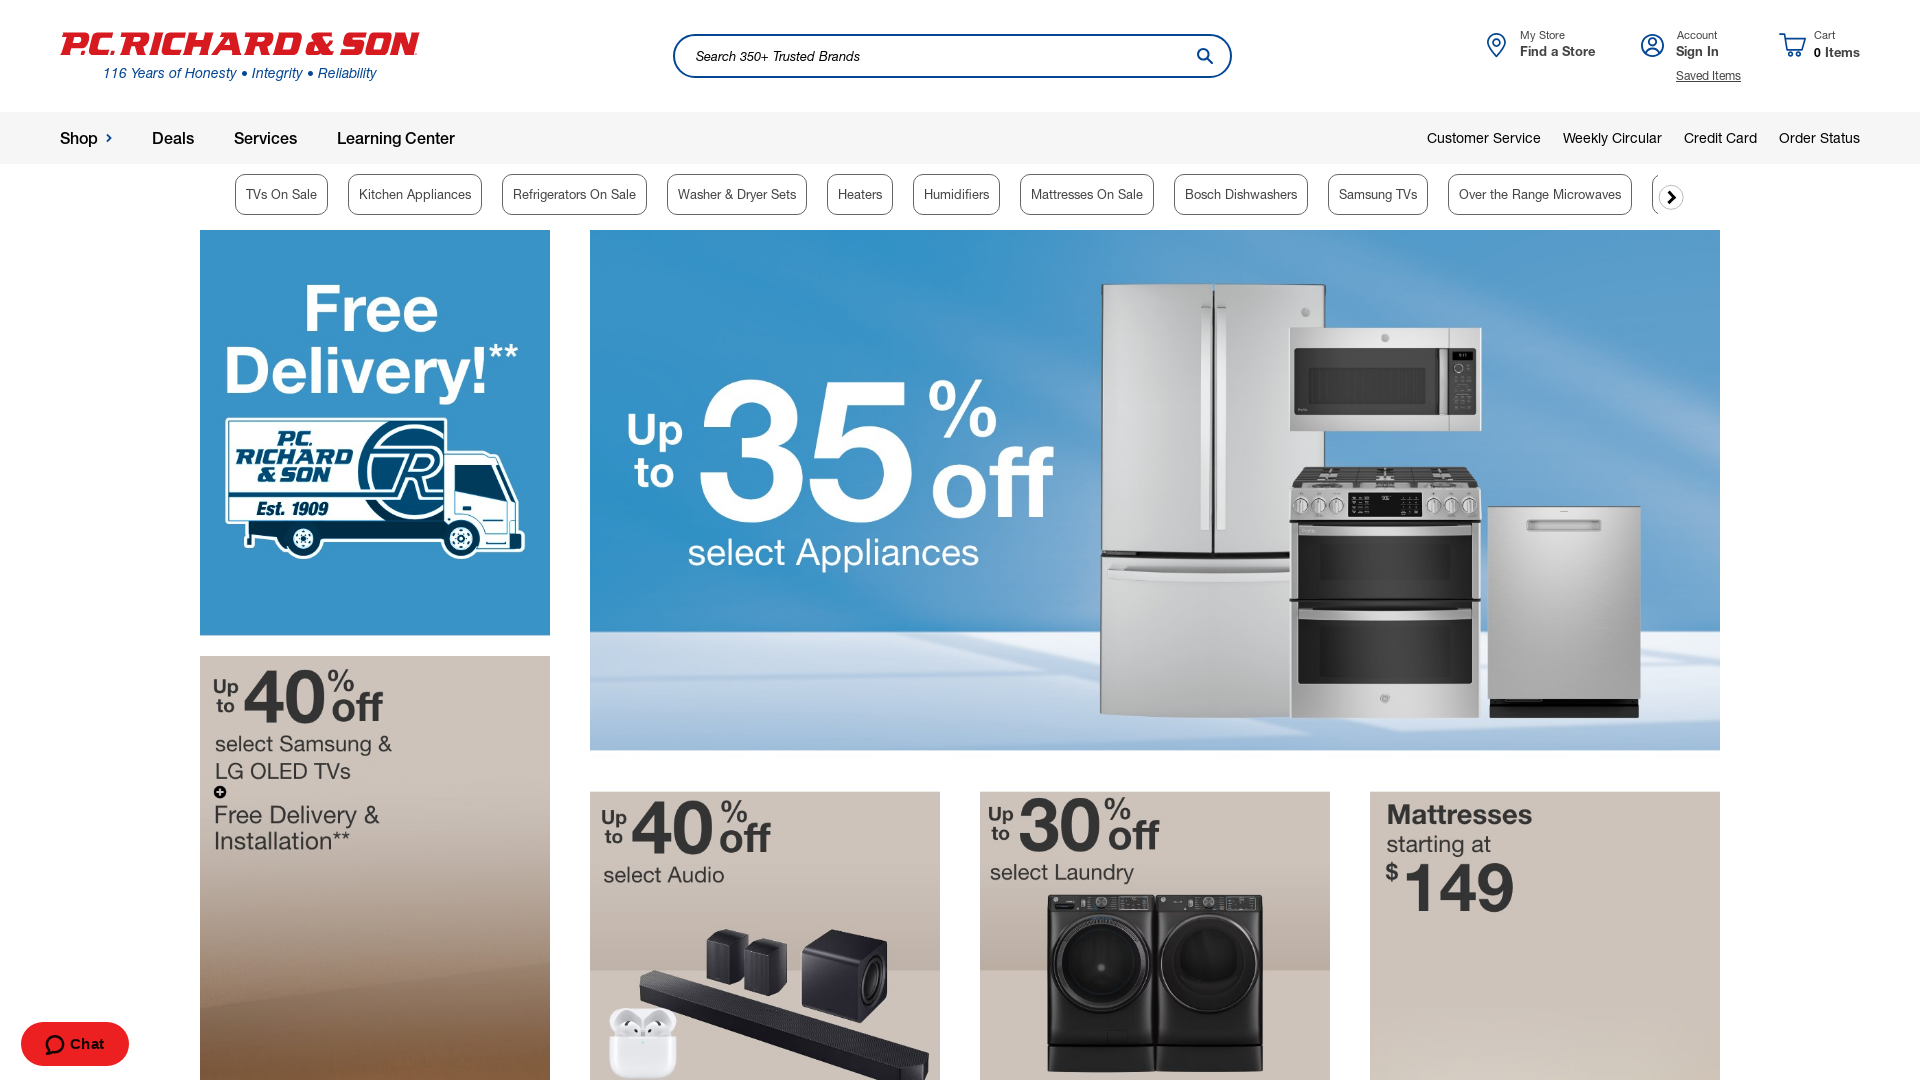